Tests the search functionality on Open Trivia Database by navigating to the browse page, entering a search query for "Science: Computers", clicking search, and verifying that a "No questions found" error message is displayed.

Starting URL: https://opentdb.com/

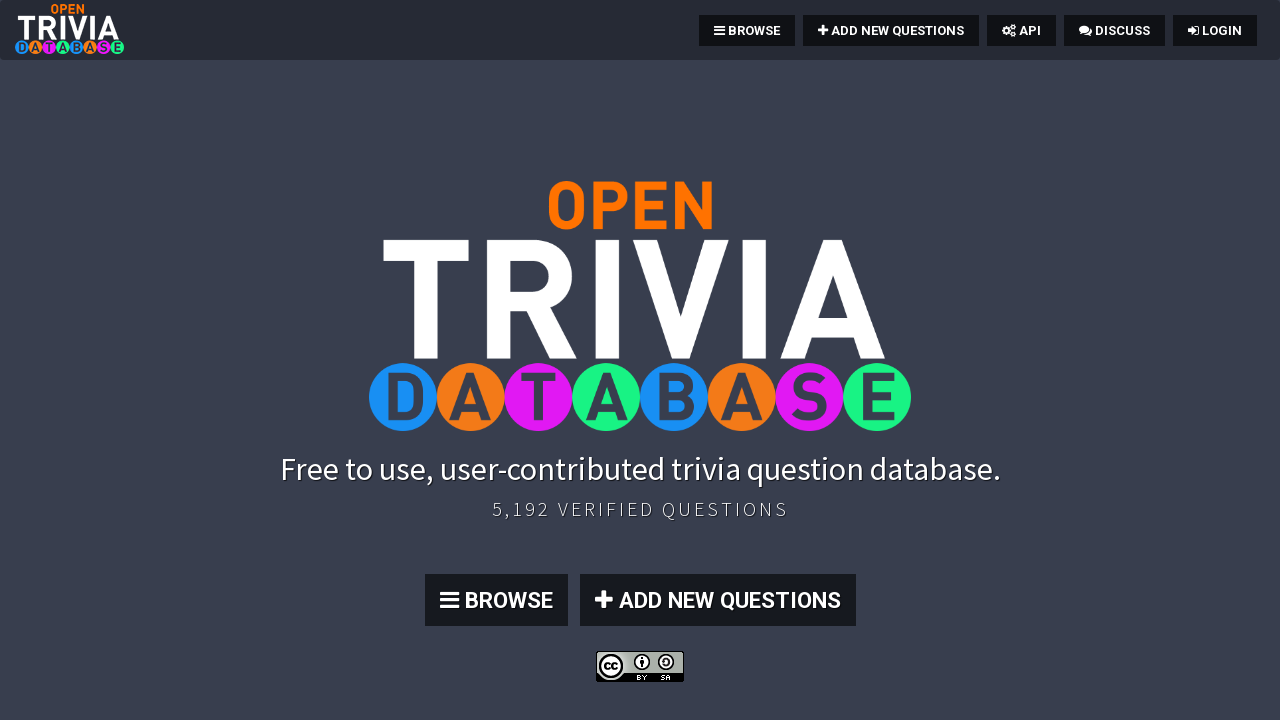

Clicked browse button to navigate to search page at (496, 600) on .btn:nth-child(4)
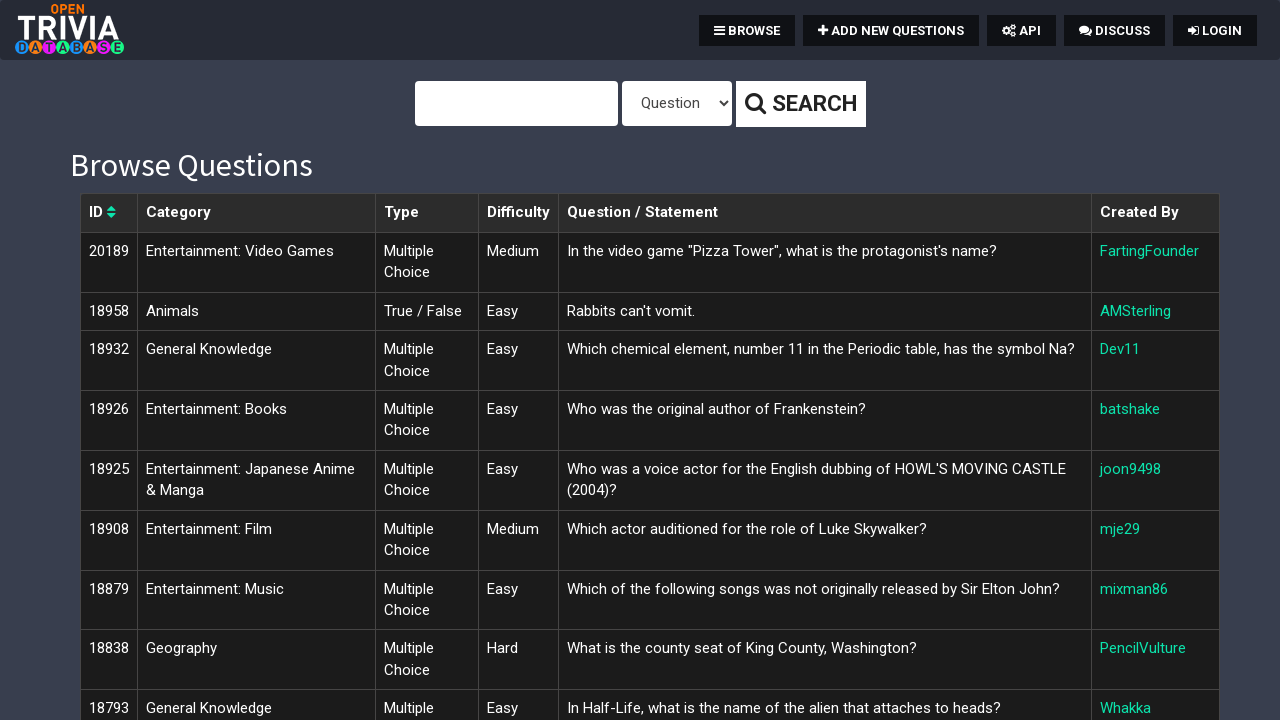

Clicked on the search query input field at (516, 104) on #query
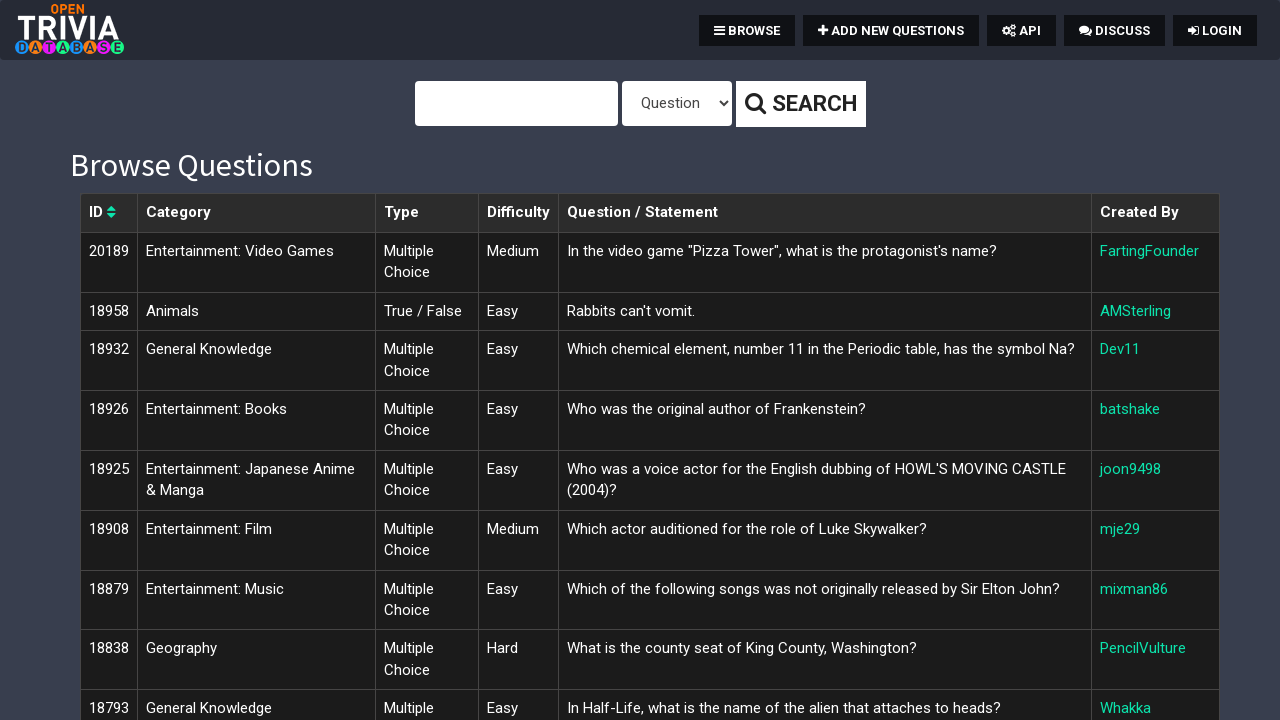

Entered search query 'Science: Computers' on #query
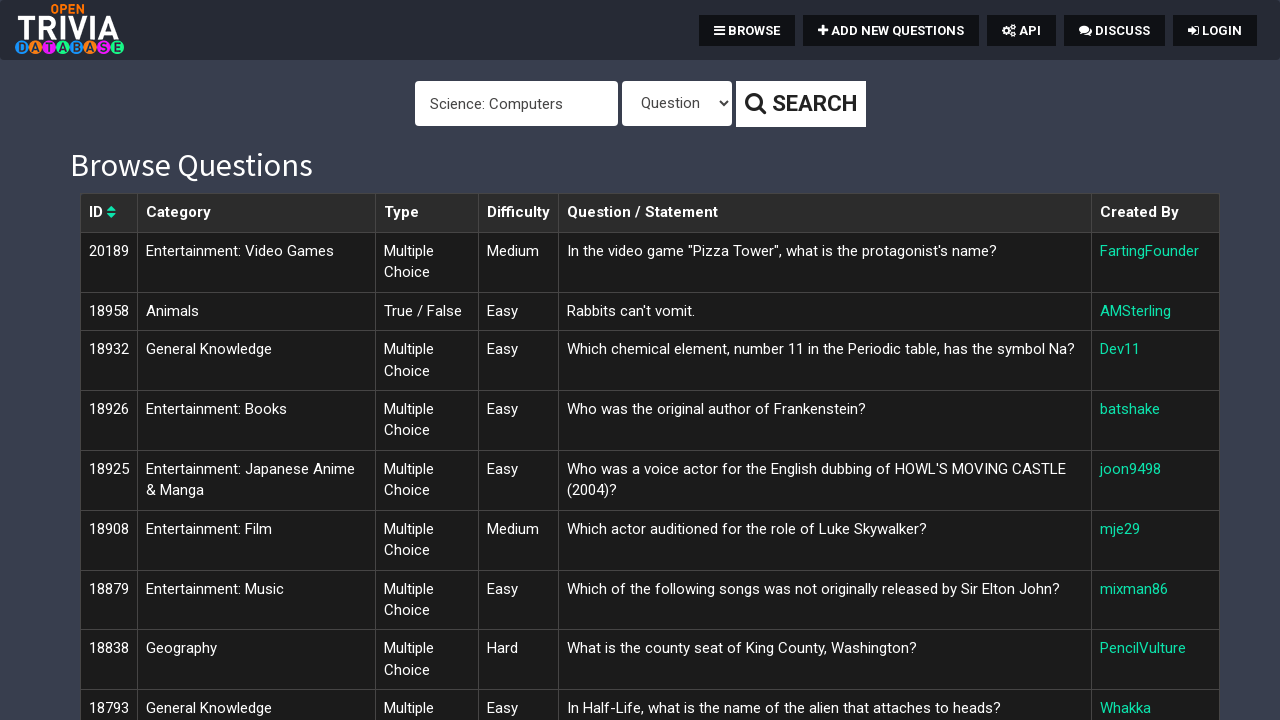

Clicked the search button at (800, 104) on .btn
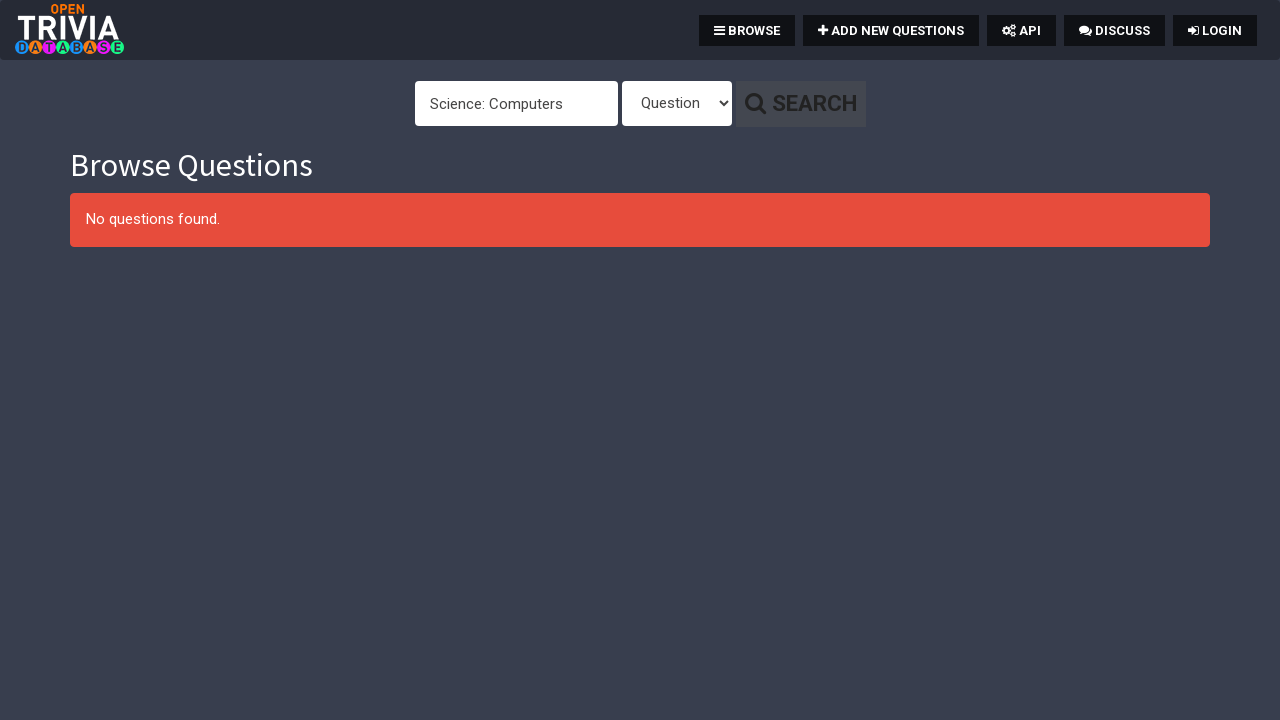

Alert message appeared after search
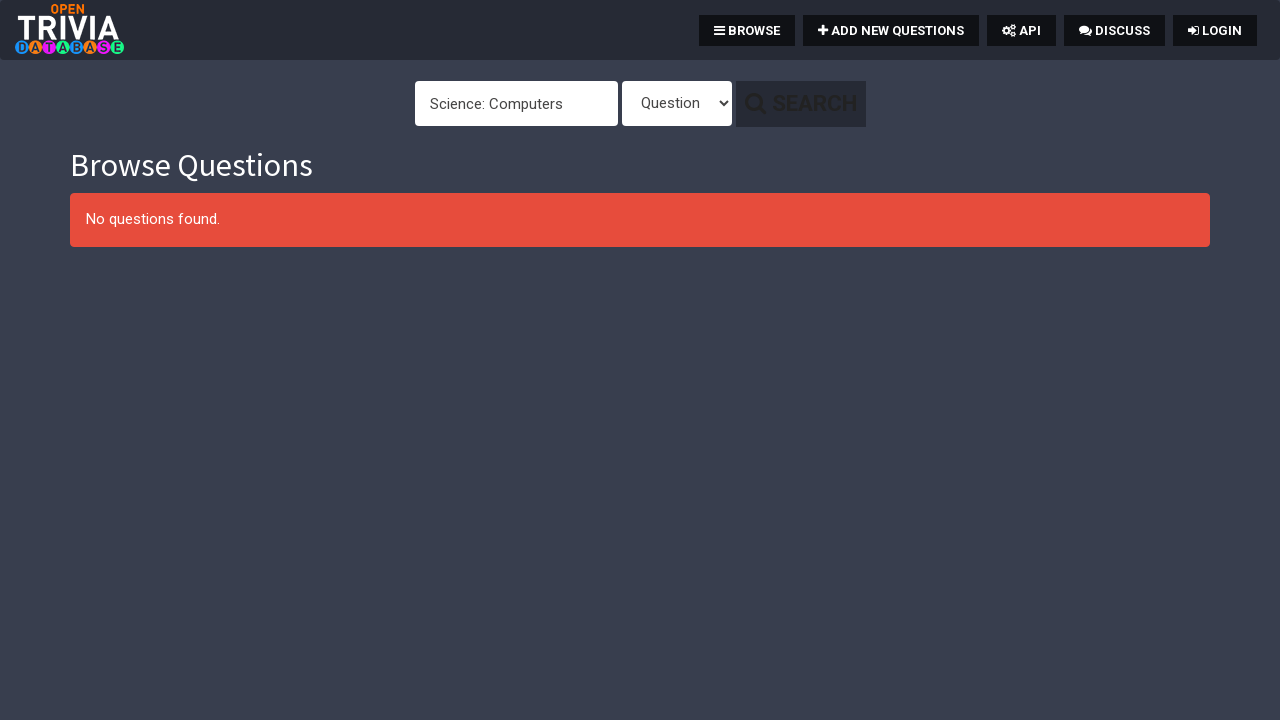

Retrieved alert text: 'No questions found.'
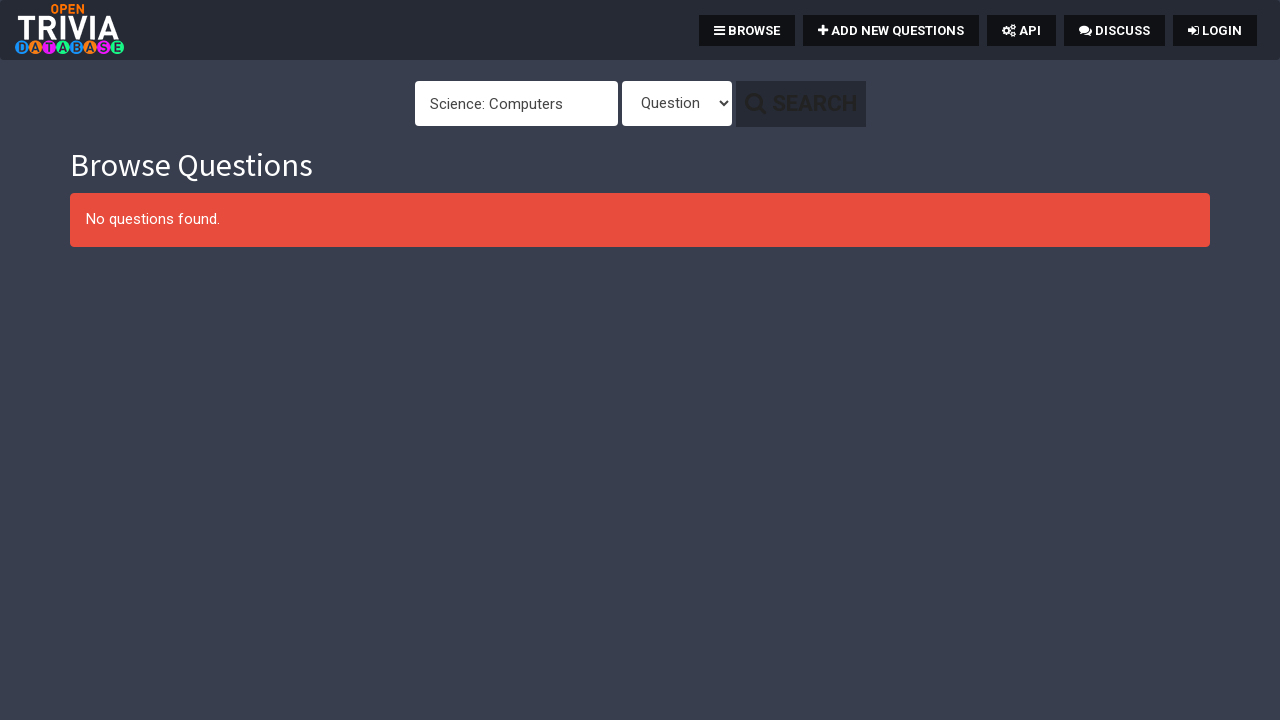

Verified 'No questions found' error message is displayed
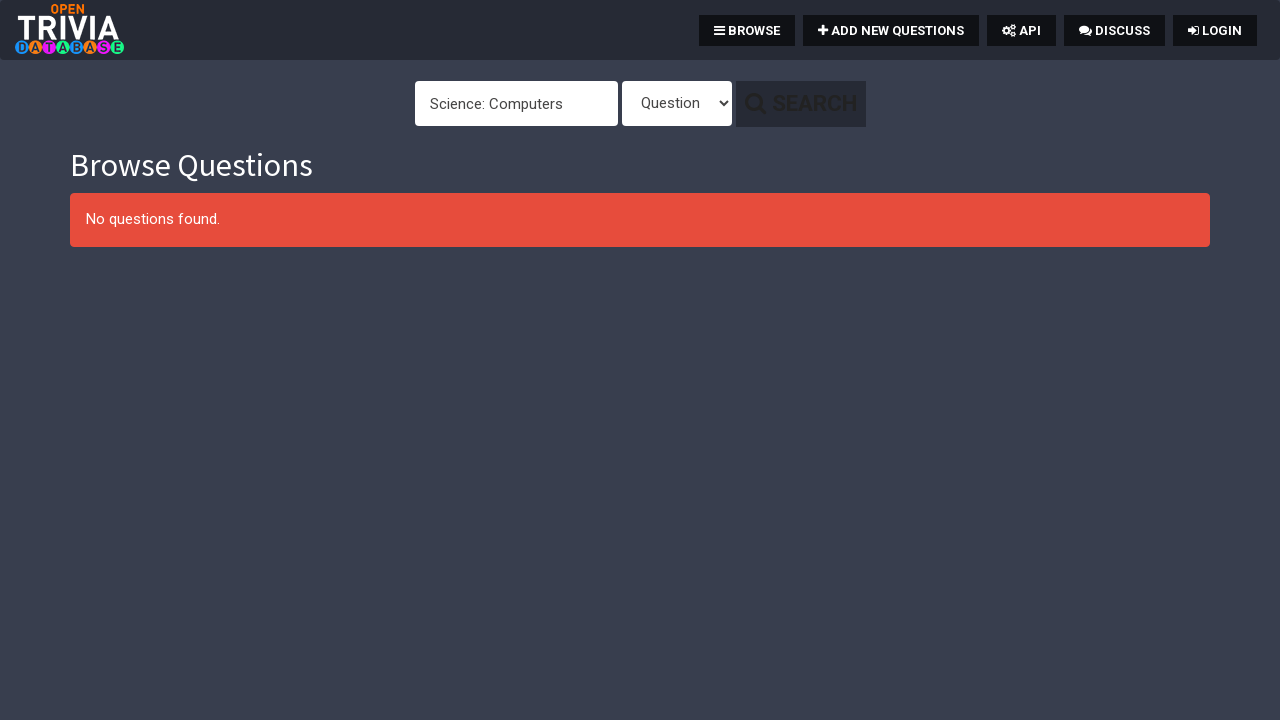

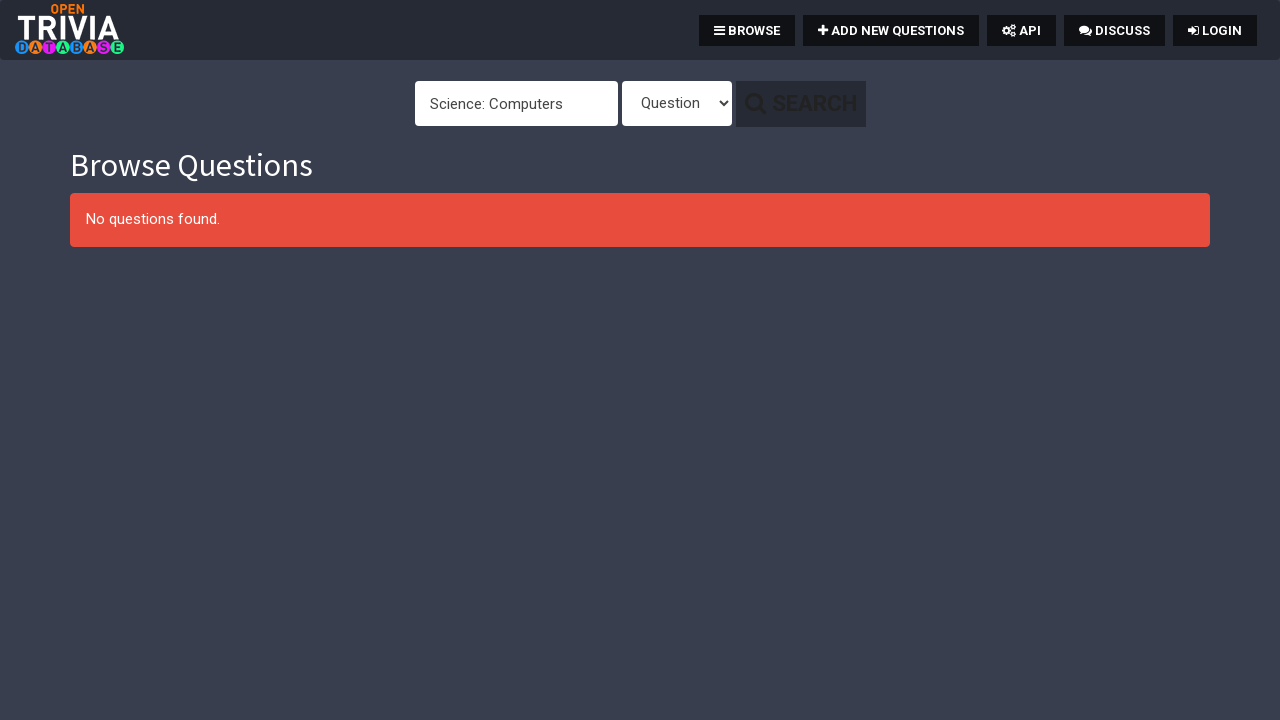